Searches for a movie by name, clicks on the Learn More link, and verifies the movie details including release date, popularity, vote average, and vote count are displayed correctly.

Starting URL: https://top-movies-qhyuvdwmzt.now.sh/

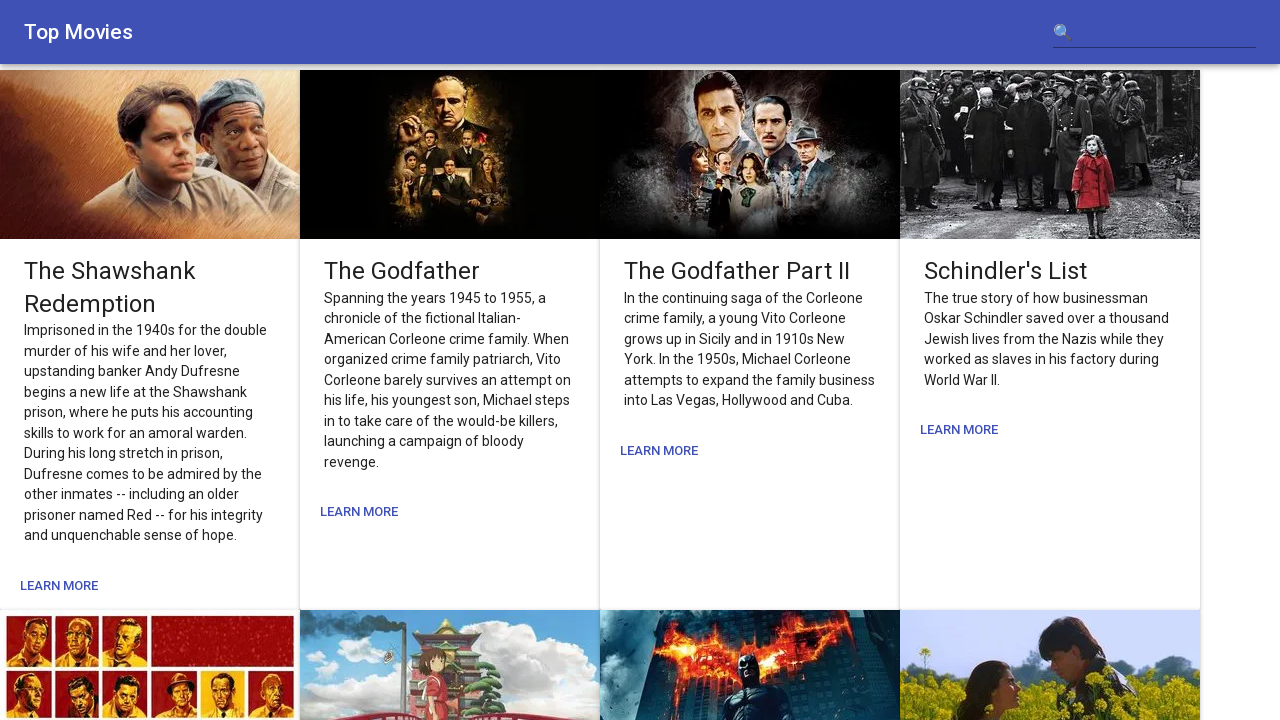

Filled search input with movie name 'The Dark Knight' on input
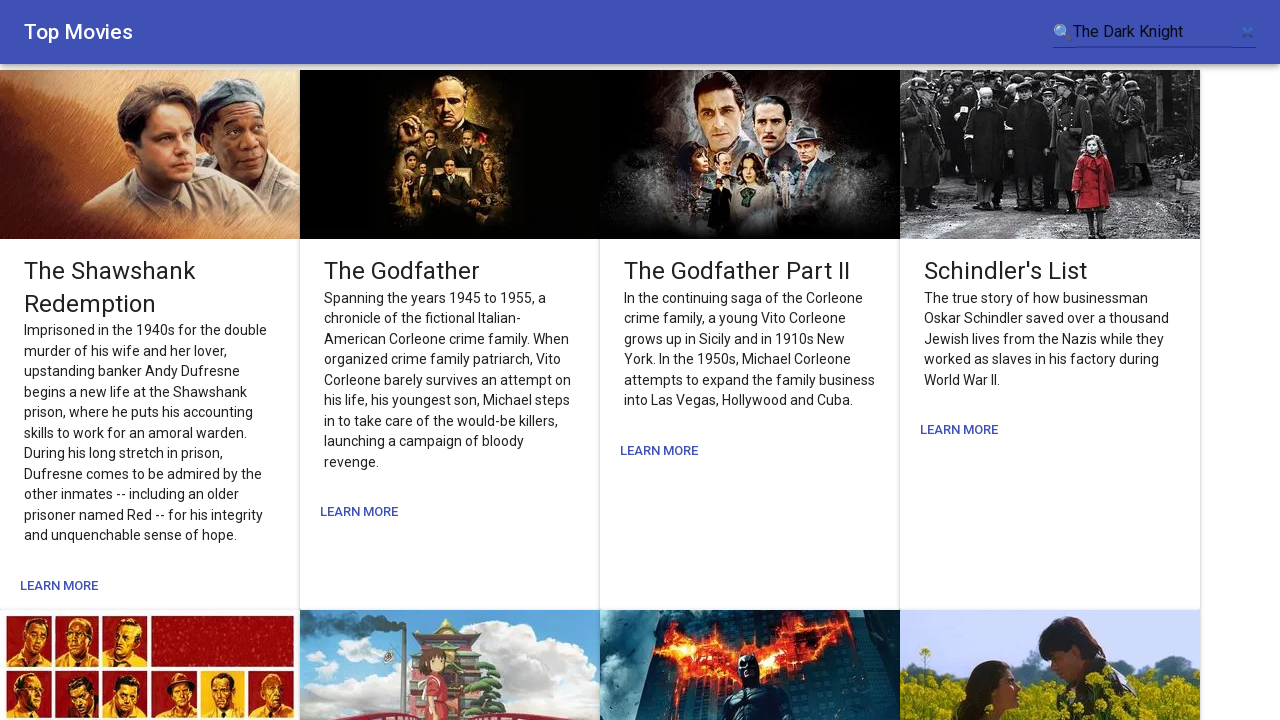

Pressed Enter to search for movie
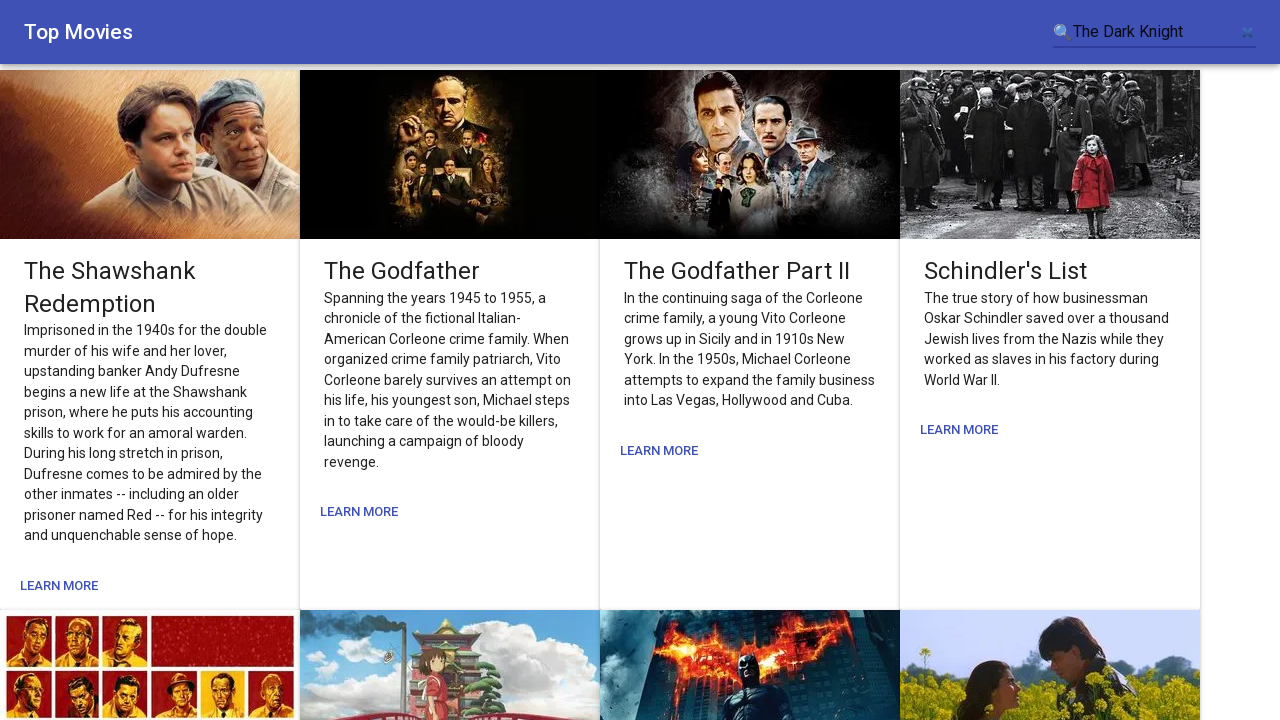

Waited for search results to load
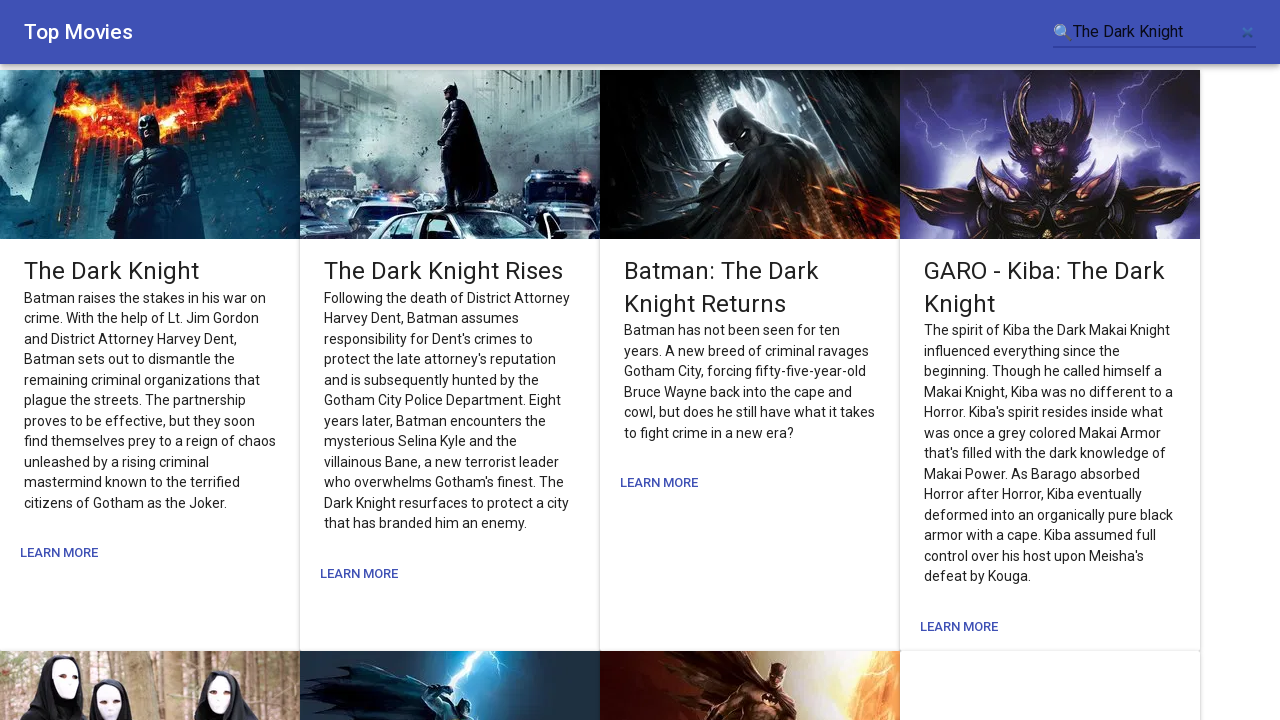

Located all movie titles in search results
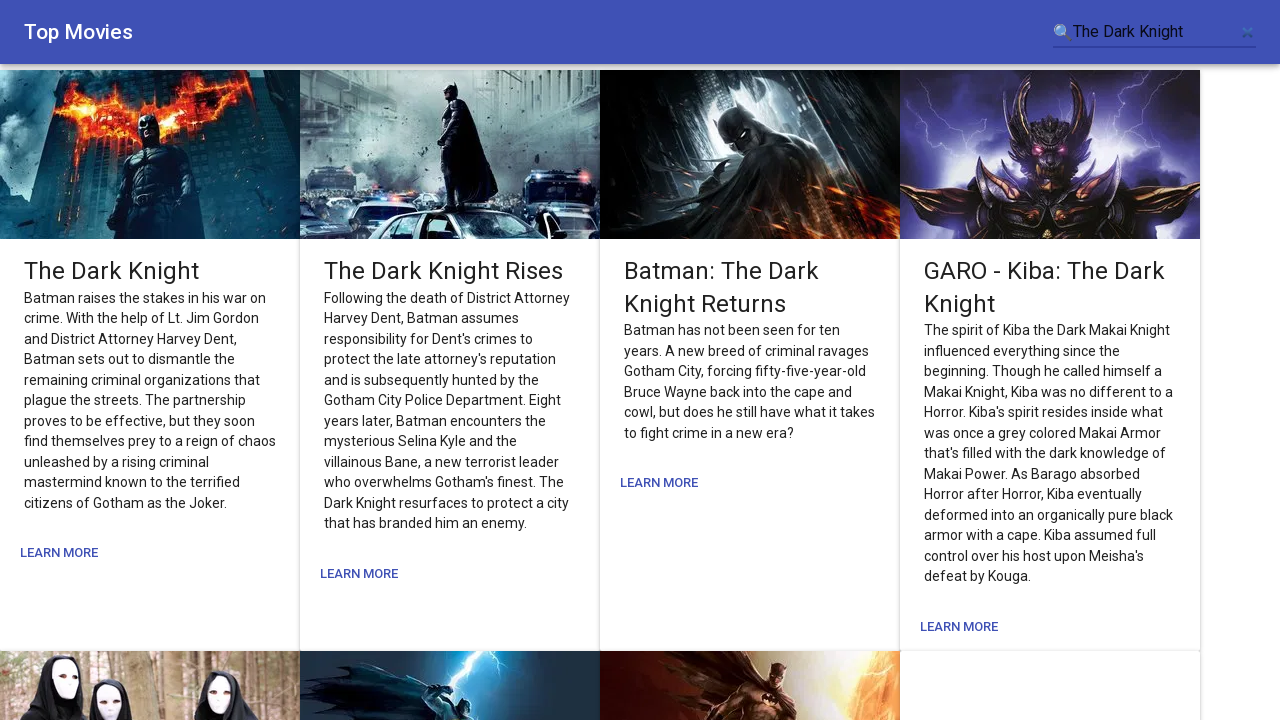

Clicked 'Learn More' link for movie 'The Dark Knight' at (359, 574) on (//span[text()='Learn More'])[2]
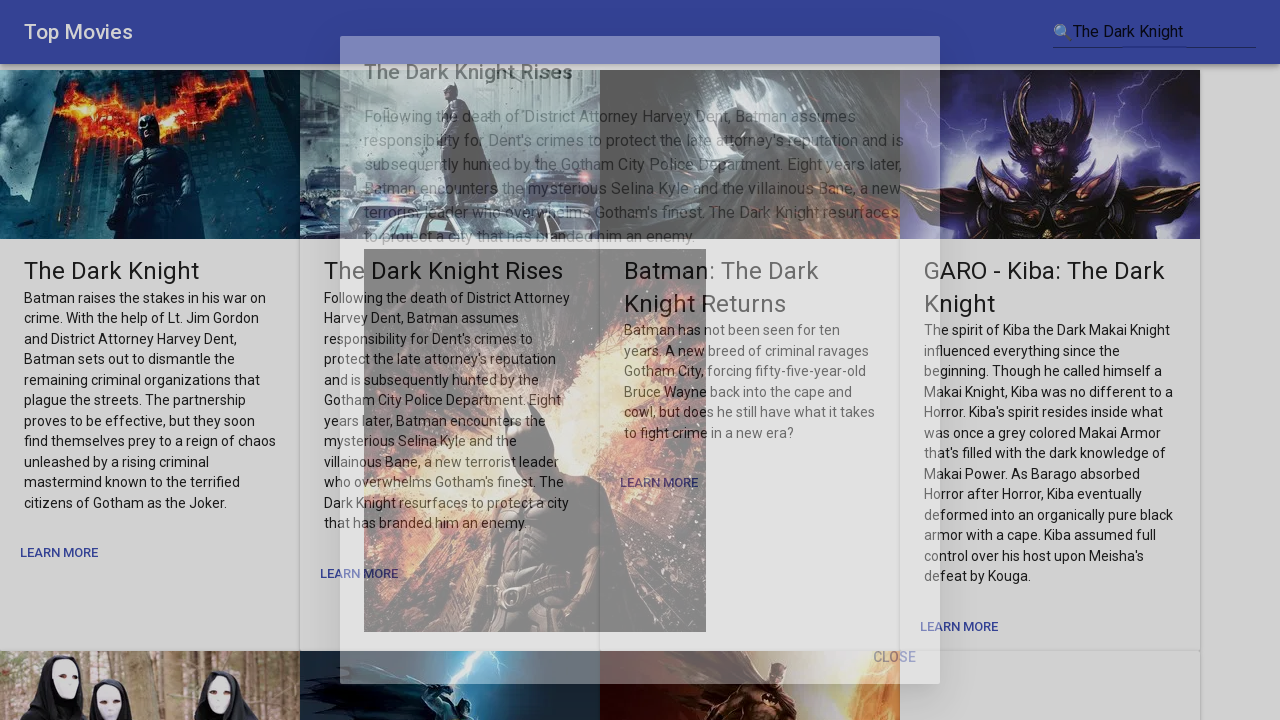

Waited for movie details modal to load
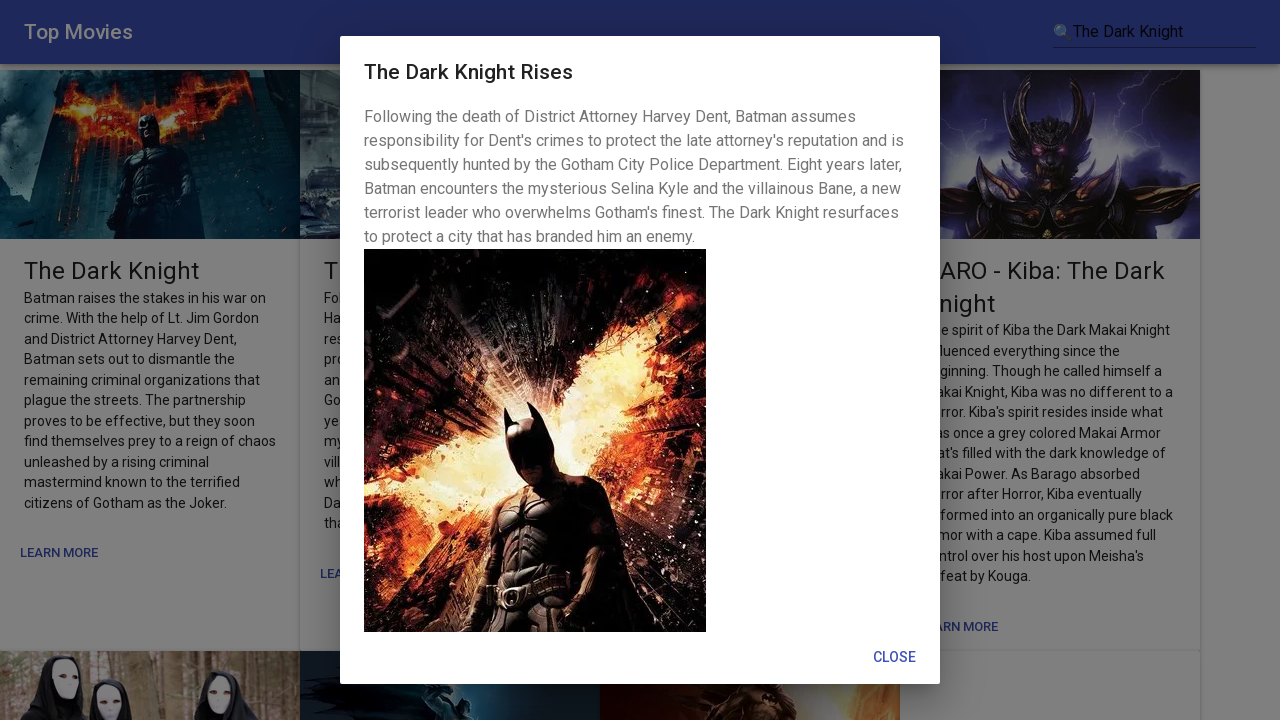

Movie details input fields are now visible
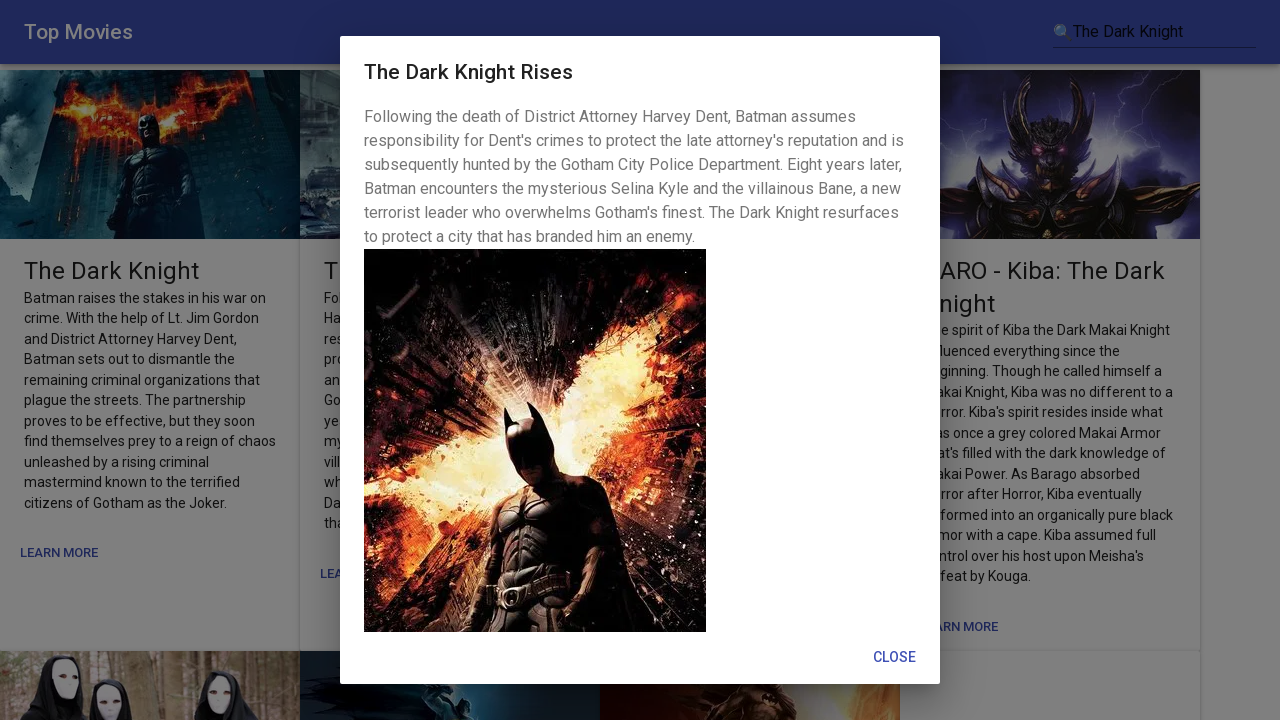

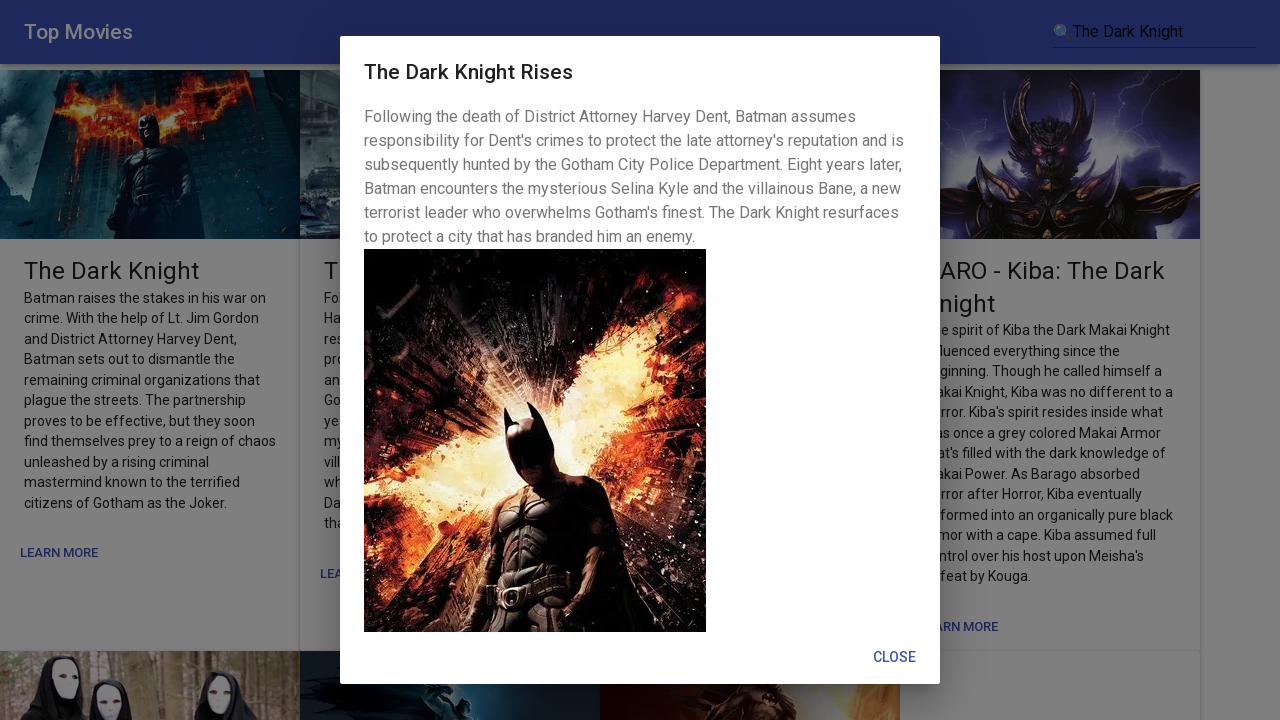